Navigates to dropdown page and selects "Option 2" from a dropdown menu

Starting URL: https://loopcamp.vercel.app/dropdown.html

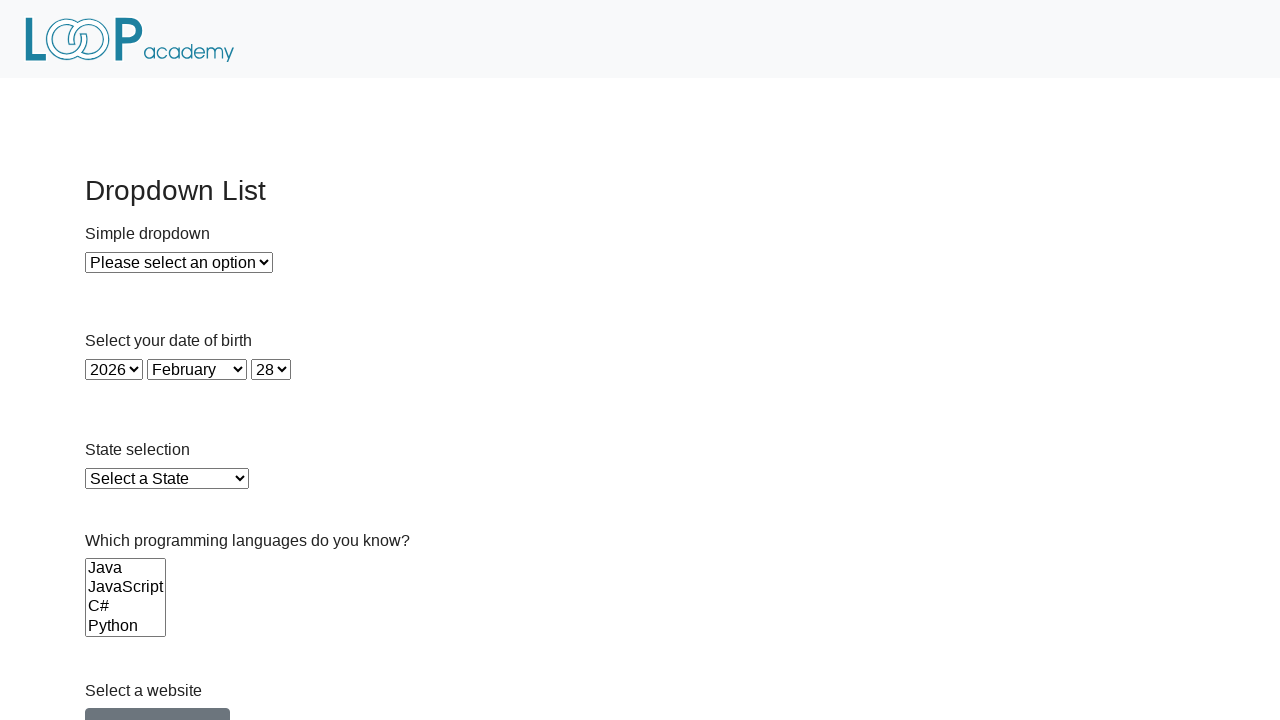

Navigated to dropdown page
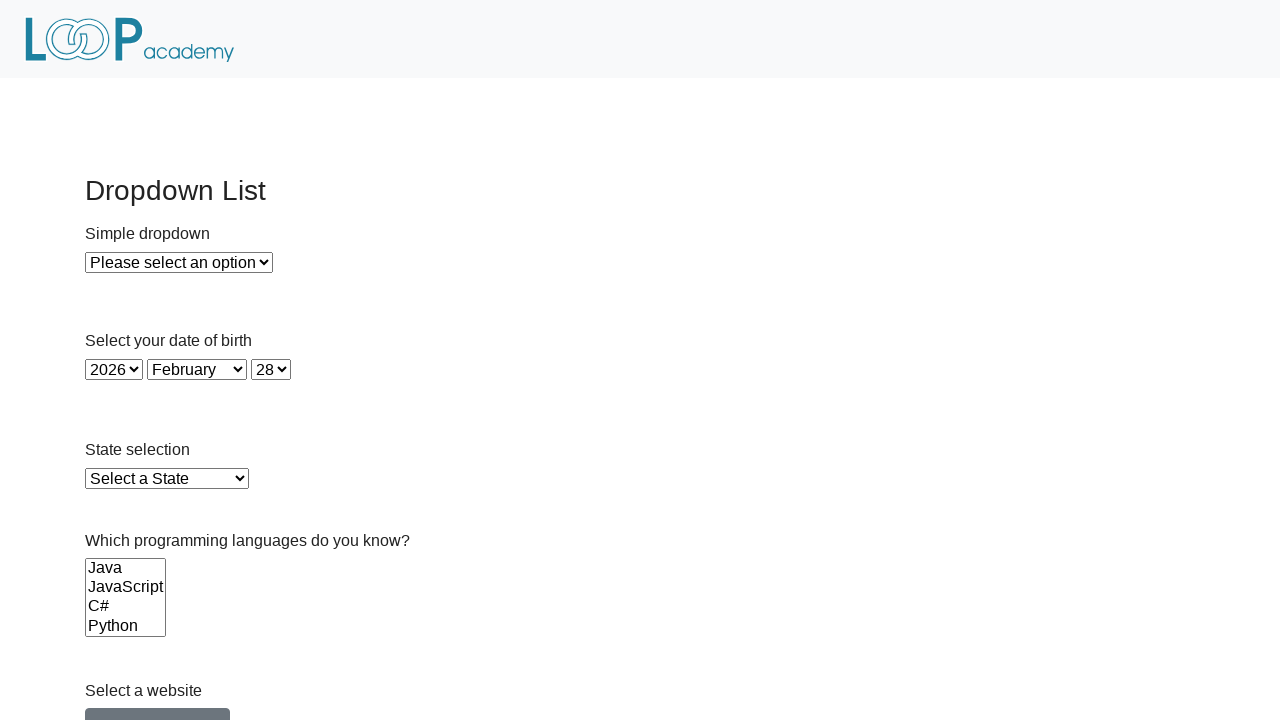

Selected 'Option 2' from dropdown menu on #dropdown
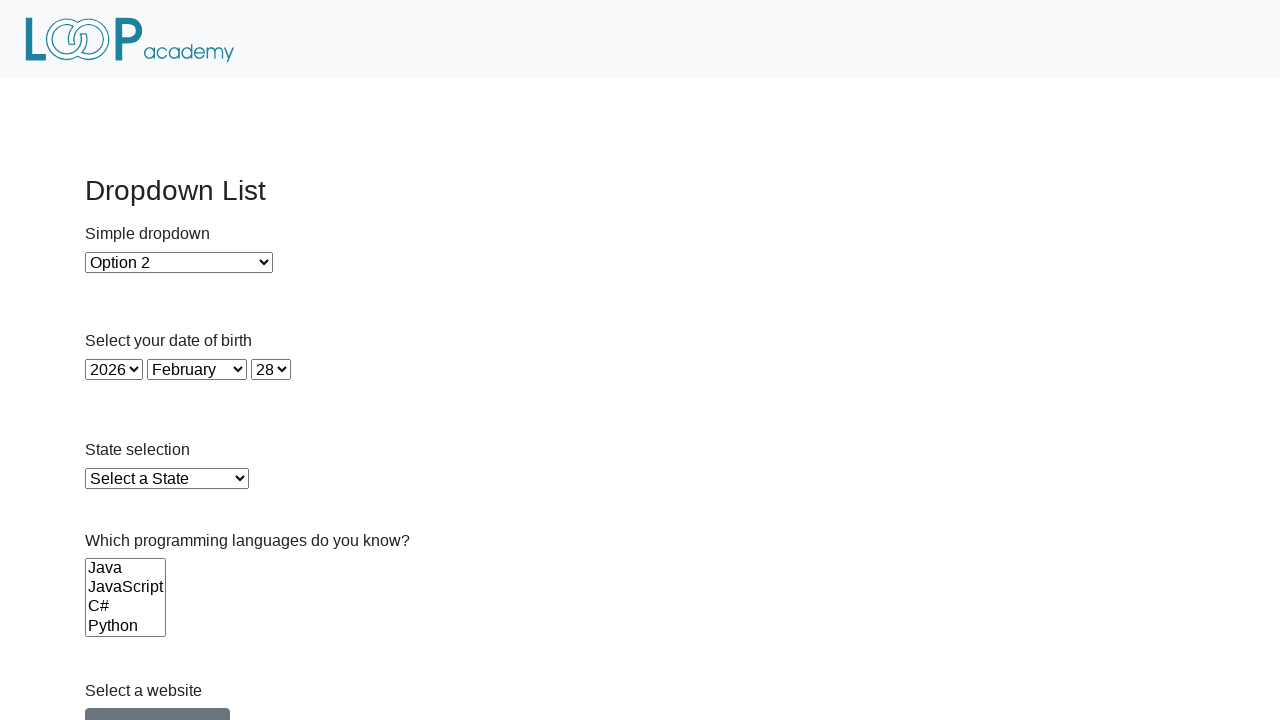

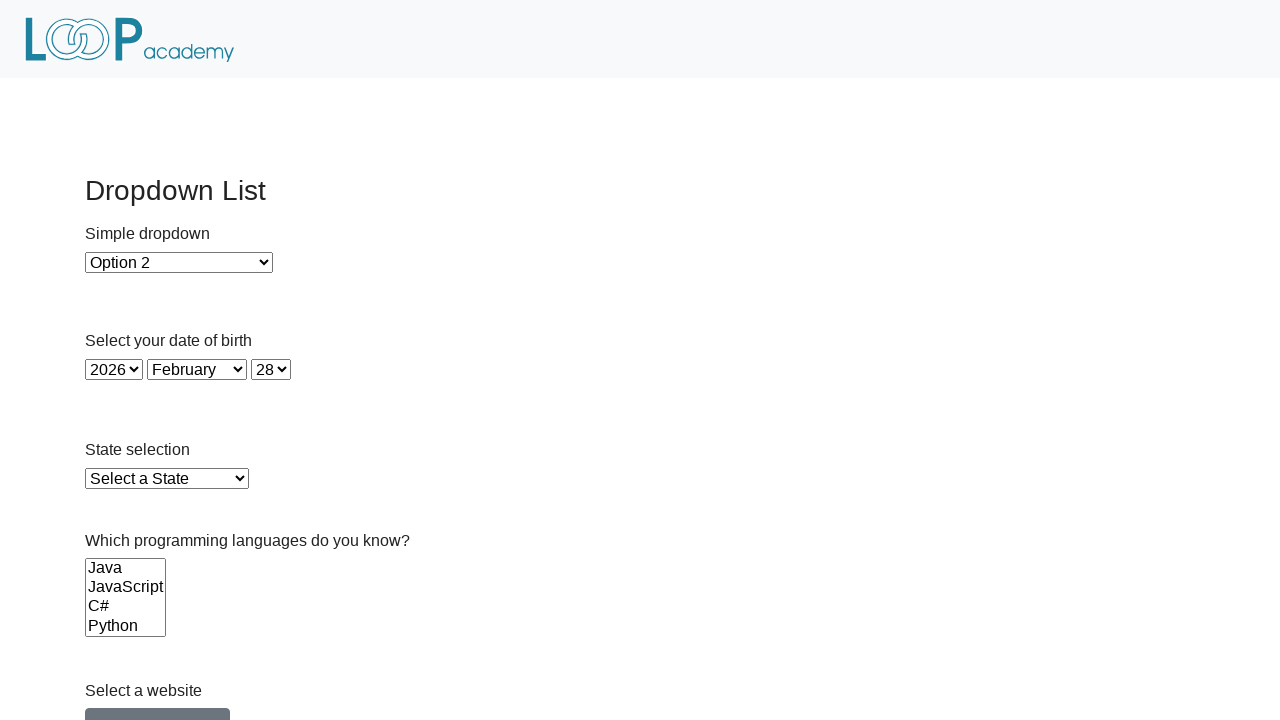